Tests drag and drop functionality on the jQuery UI droppable demo page by dragging an element onto a drop target within an iframe

Starting URL: https://jqueryui.com/droppable/

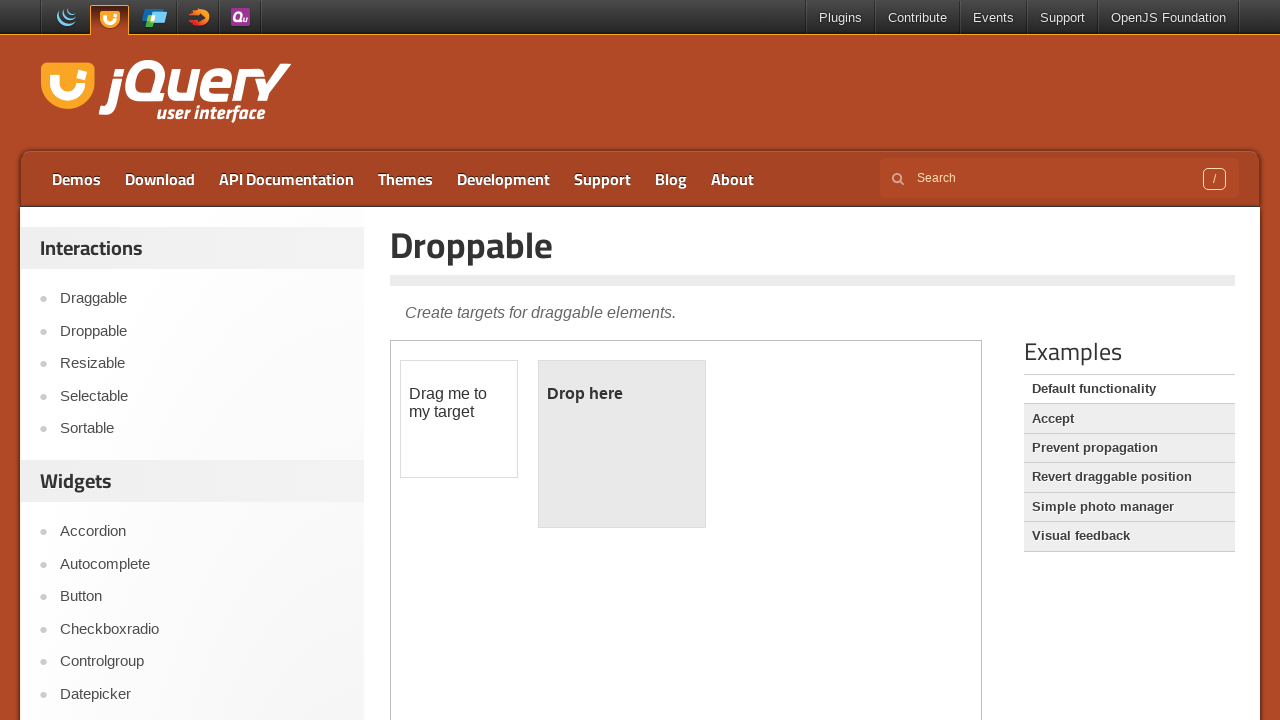

Verified page title is 'Droppable | jQuery UI'
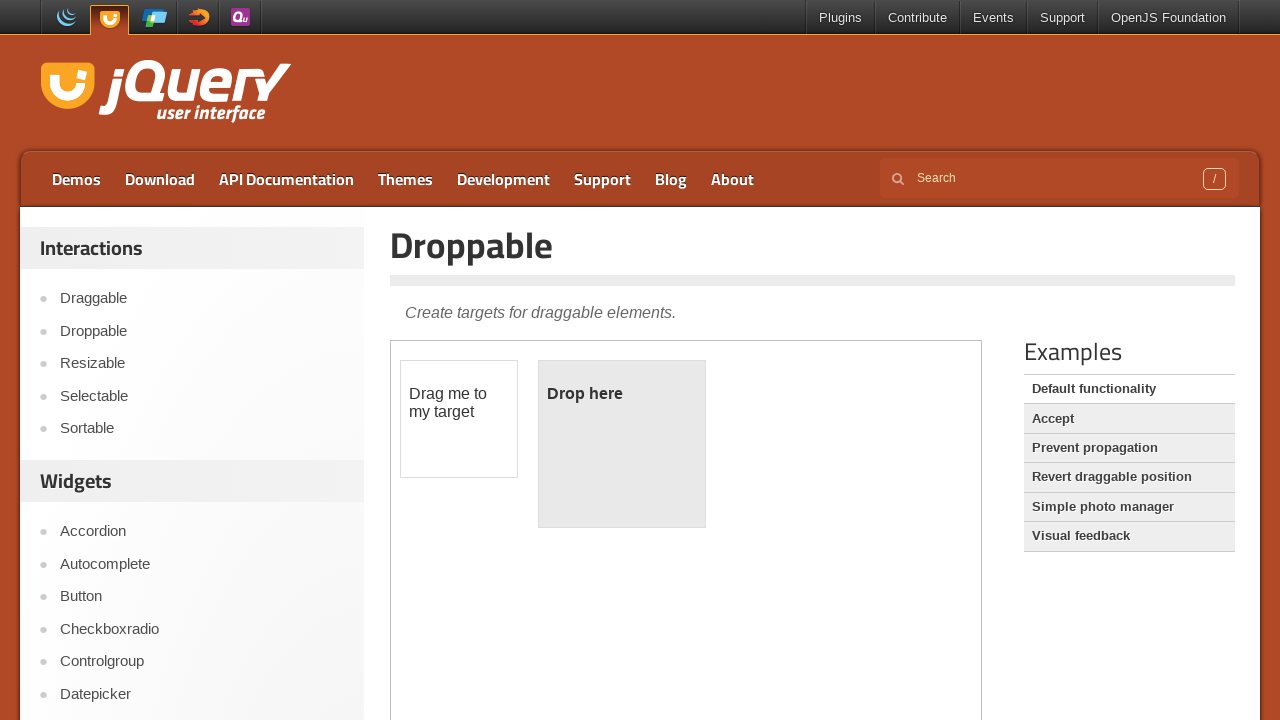

Located and switched to demo iframe
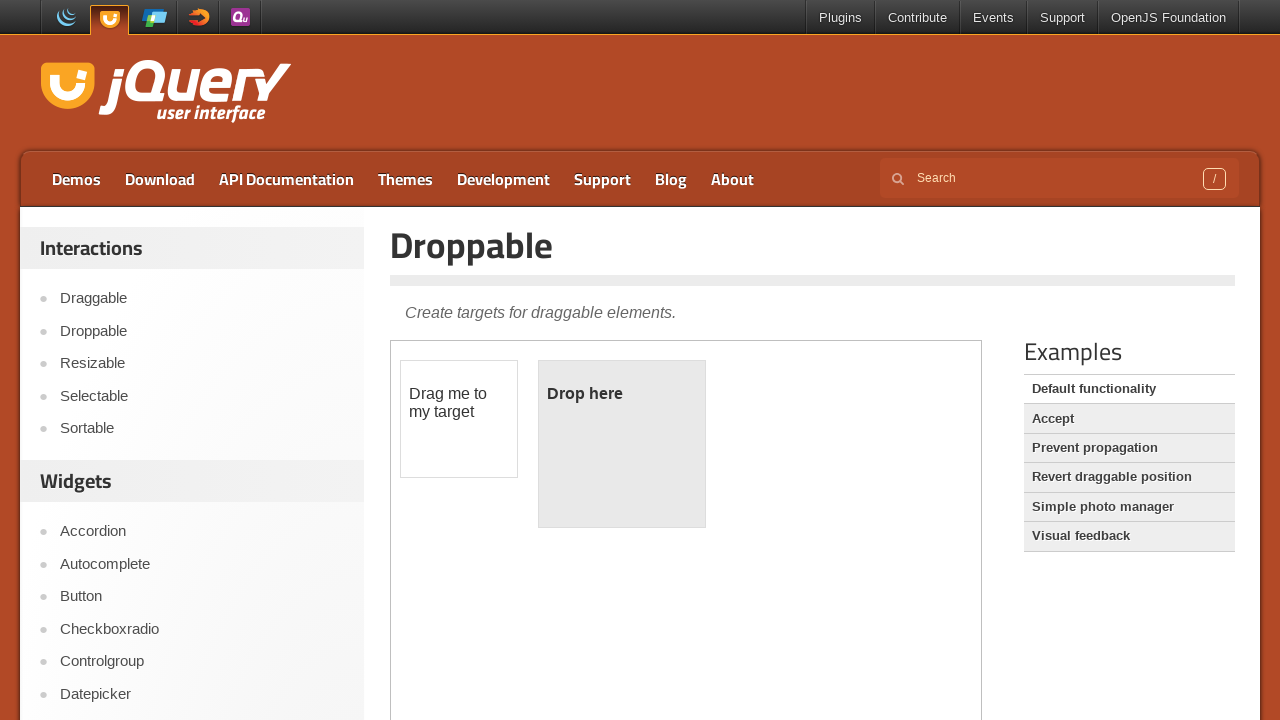

Located draggable element with id 'draggable'
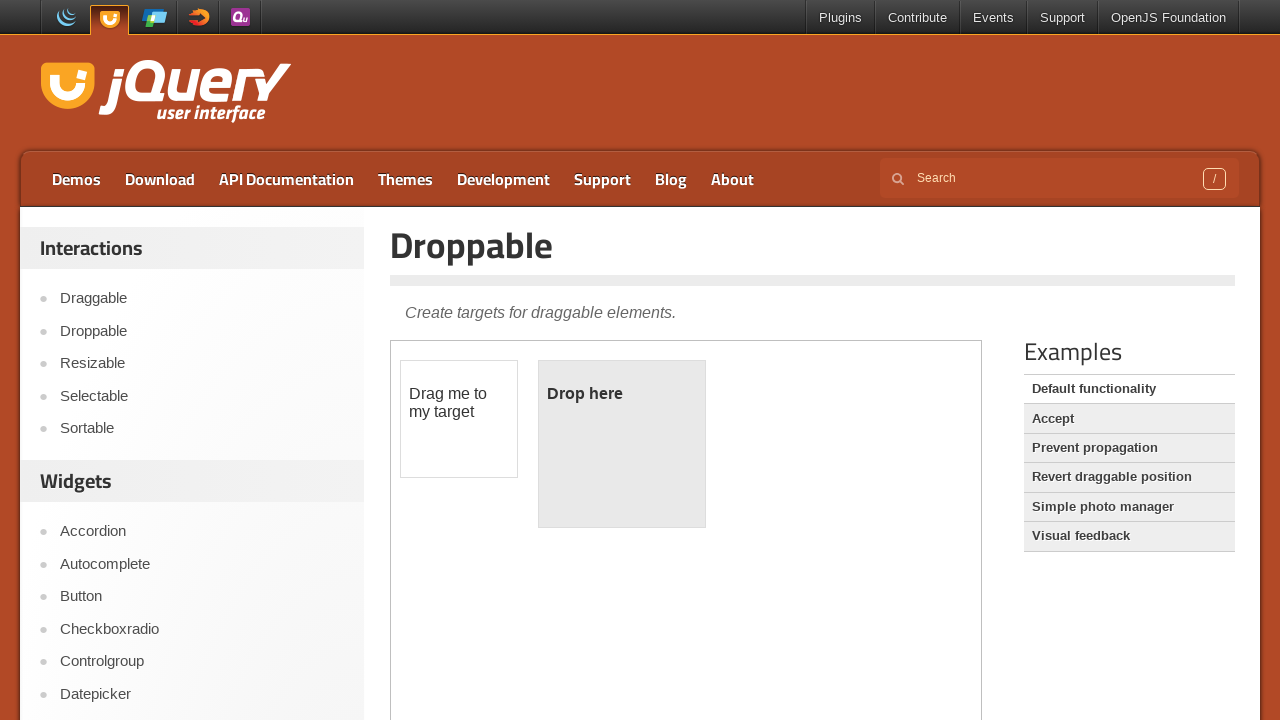

Located droppable target with id 'droppable'
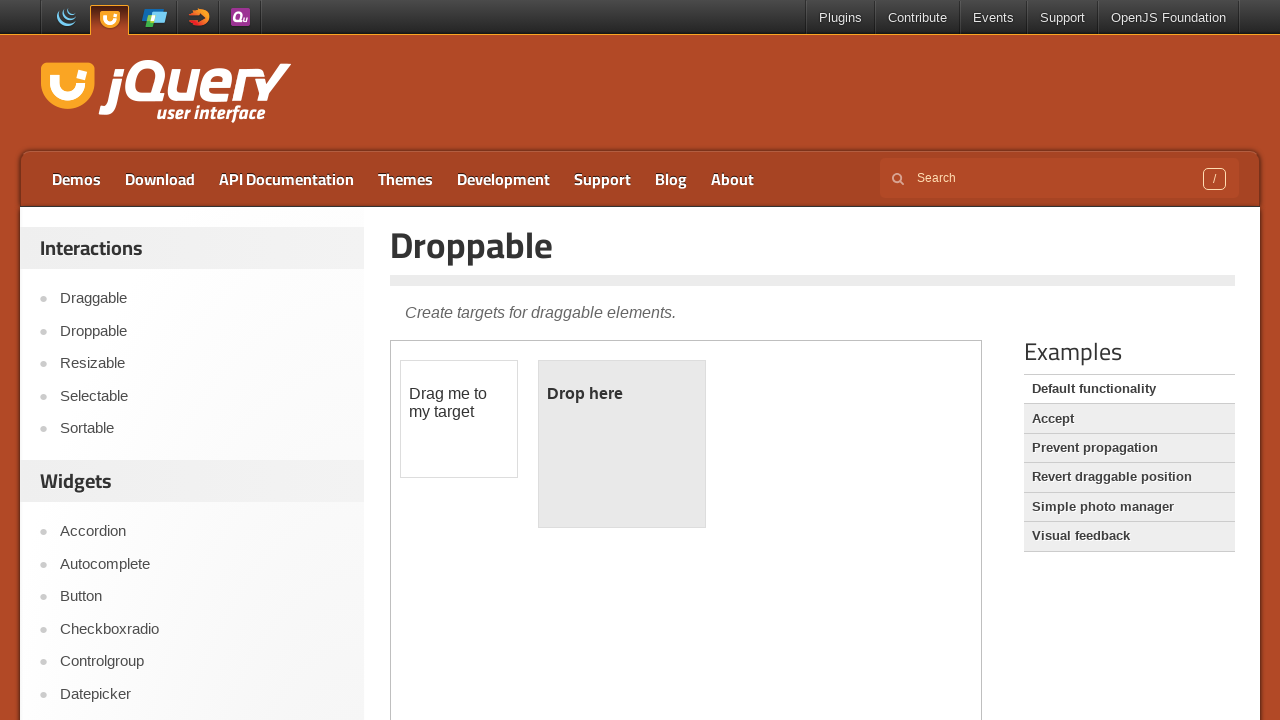

Dragged draggable element onto droppable target at (622, 444)
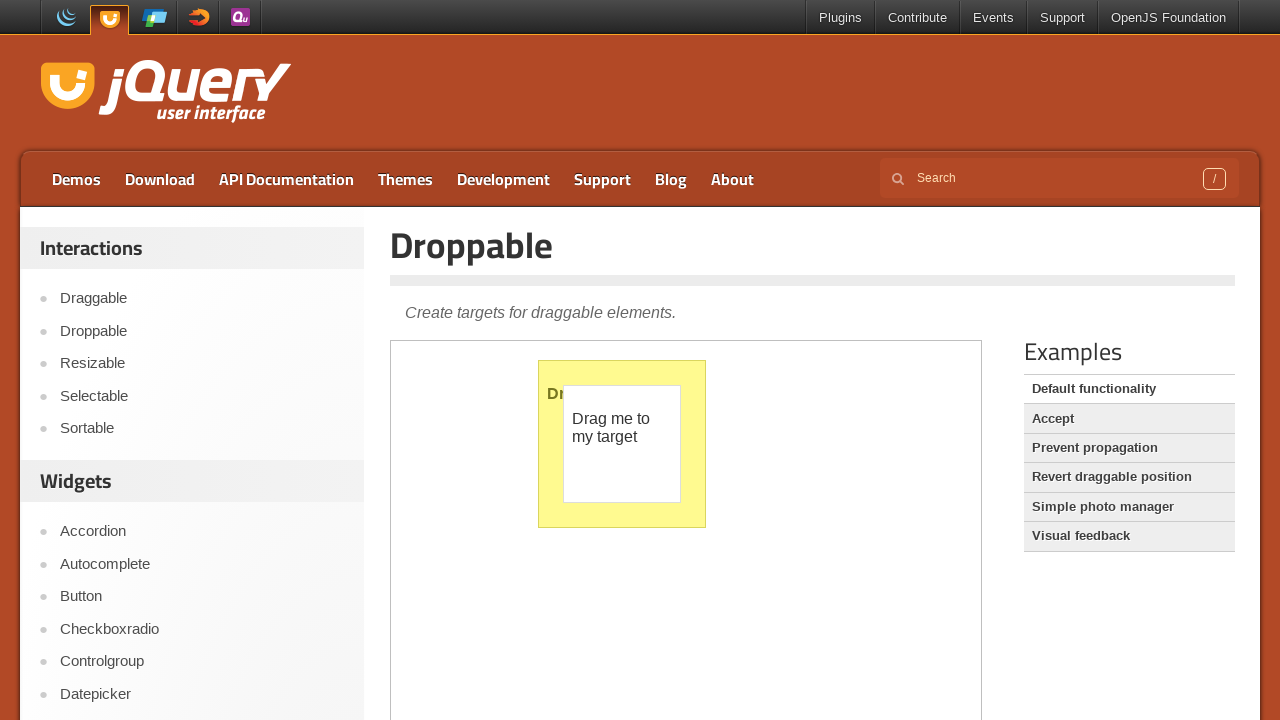

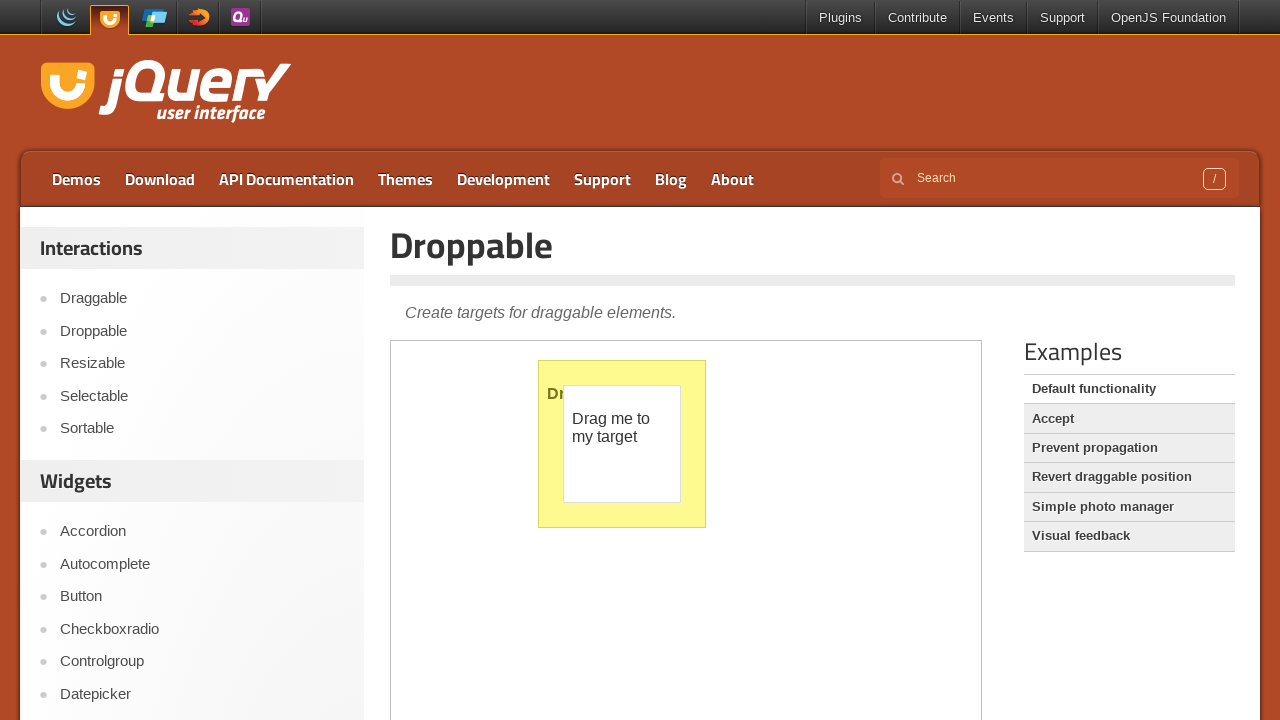